Tests editing a todo item by double-clicking and changing its text

Starting URL: https://demo.playwright.dev/todomvc

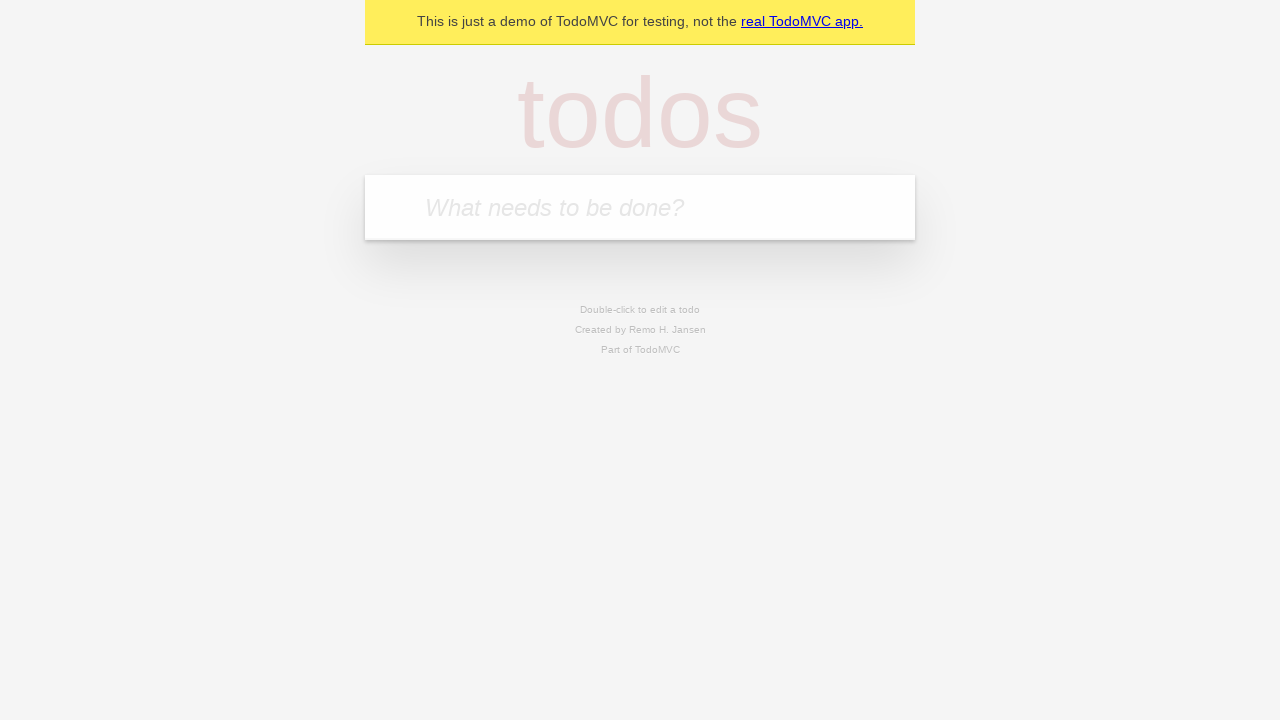

Filled new todo field with 'buy some cheese' on .new-todo
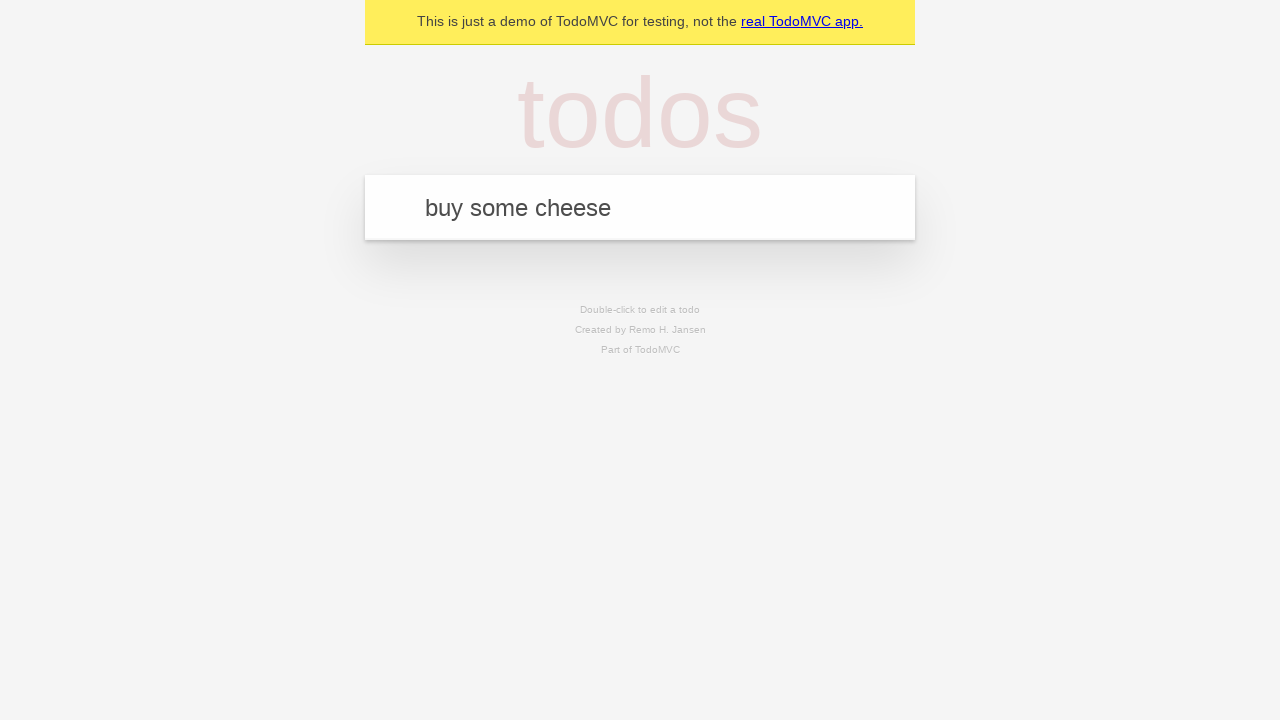

Pressed Enter to create first todo on .new-todo
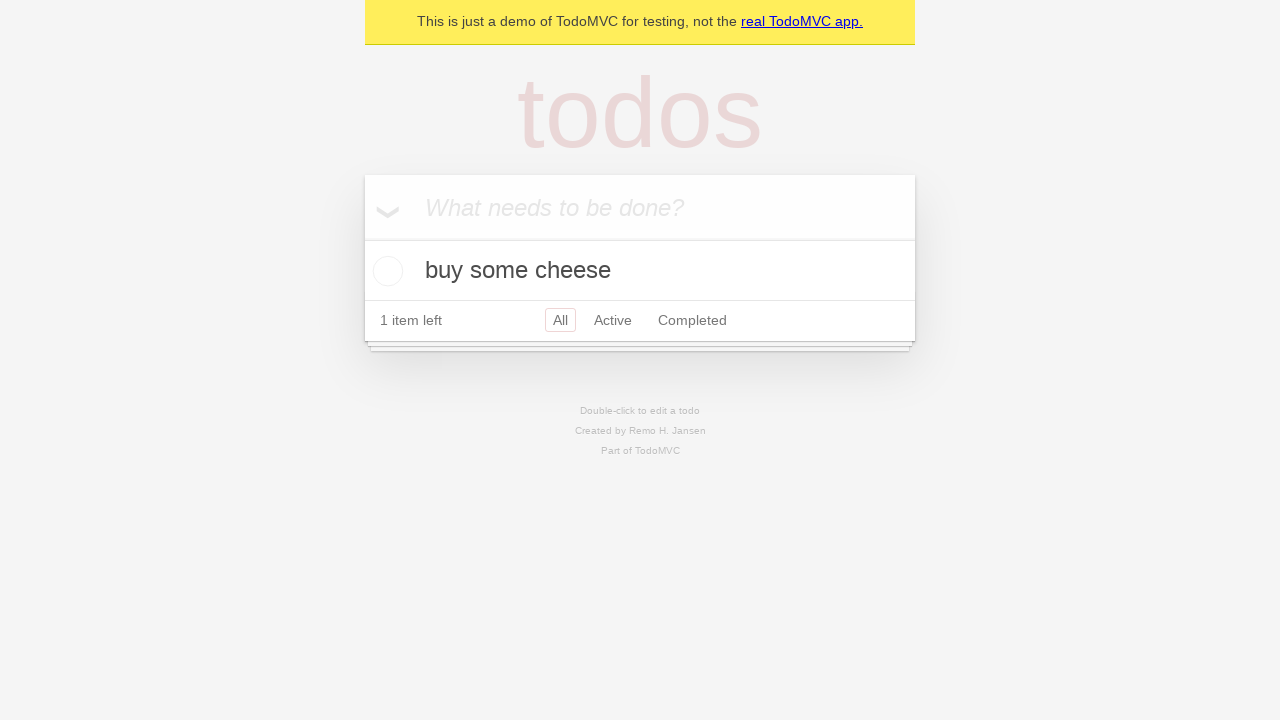

Filled new todo field with 'feed the cat' on .new-todo
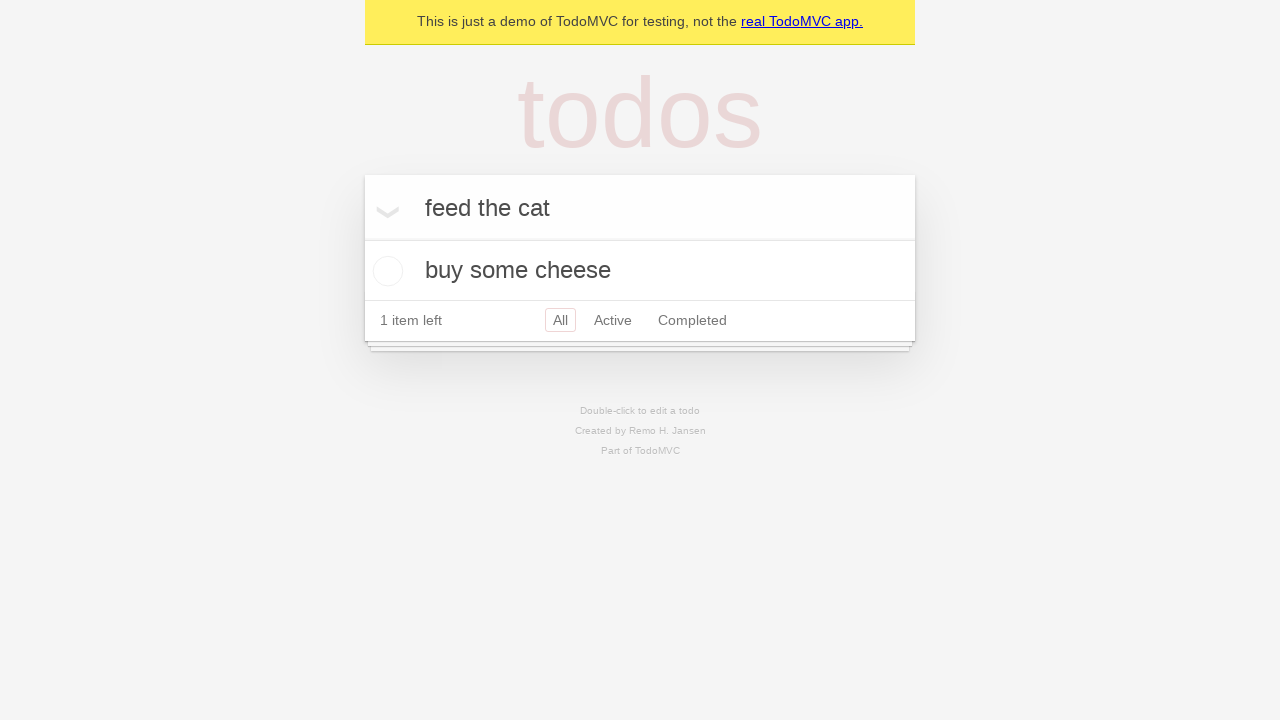

Pressed Enter to create second todo on .new-todo
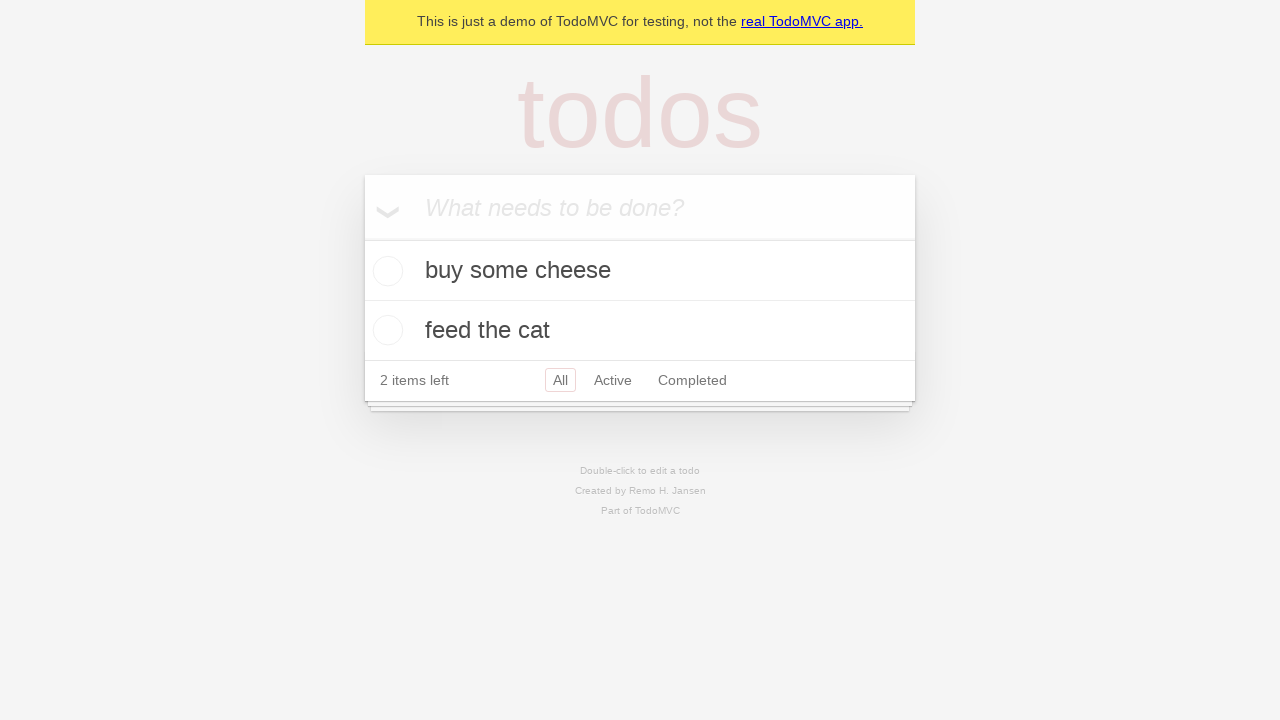

Filled new todo field with 'book a doctors appointment' on .new-todo
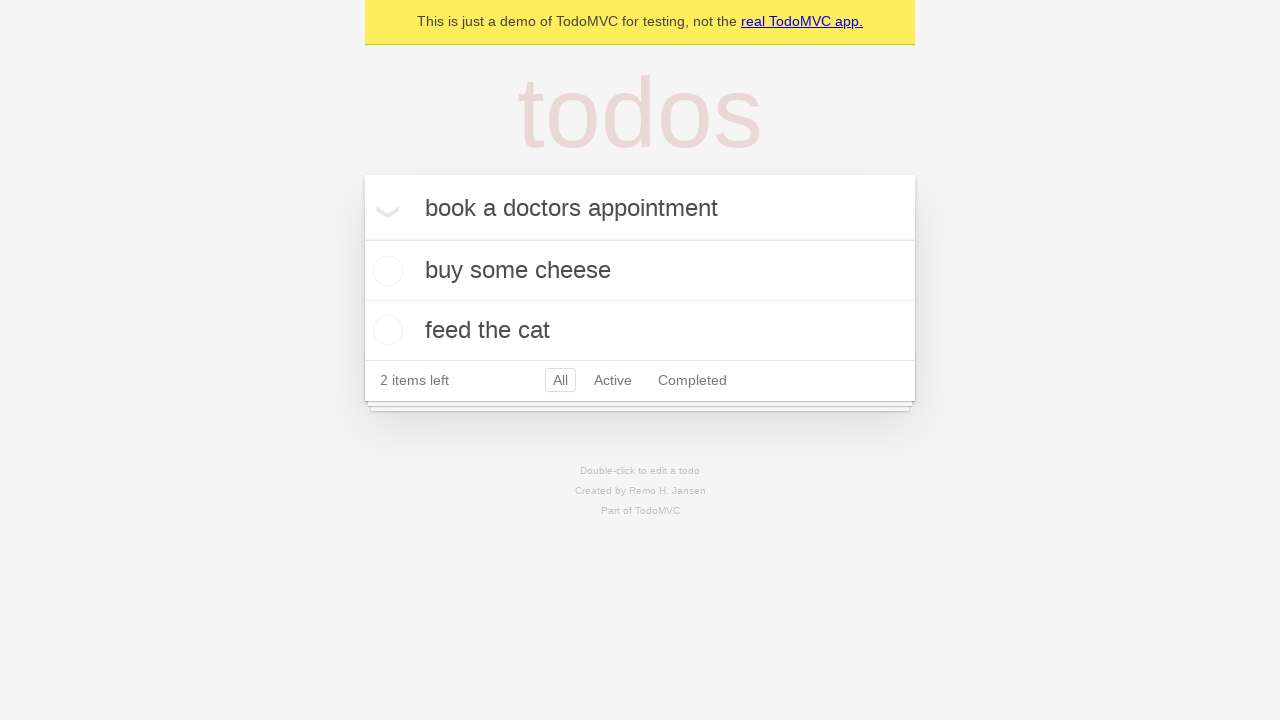

Pressed Enter to create third todo on .new-todo
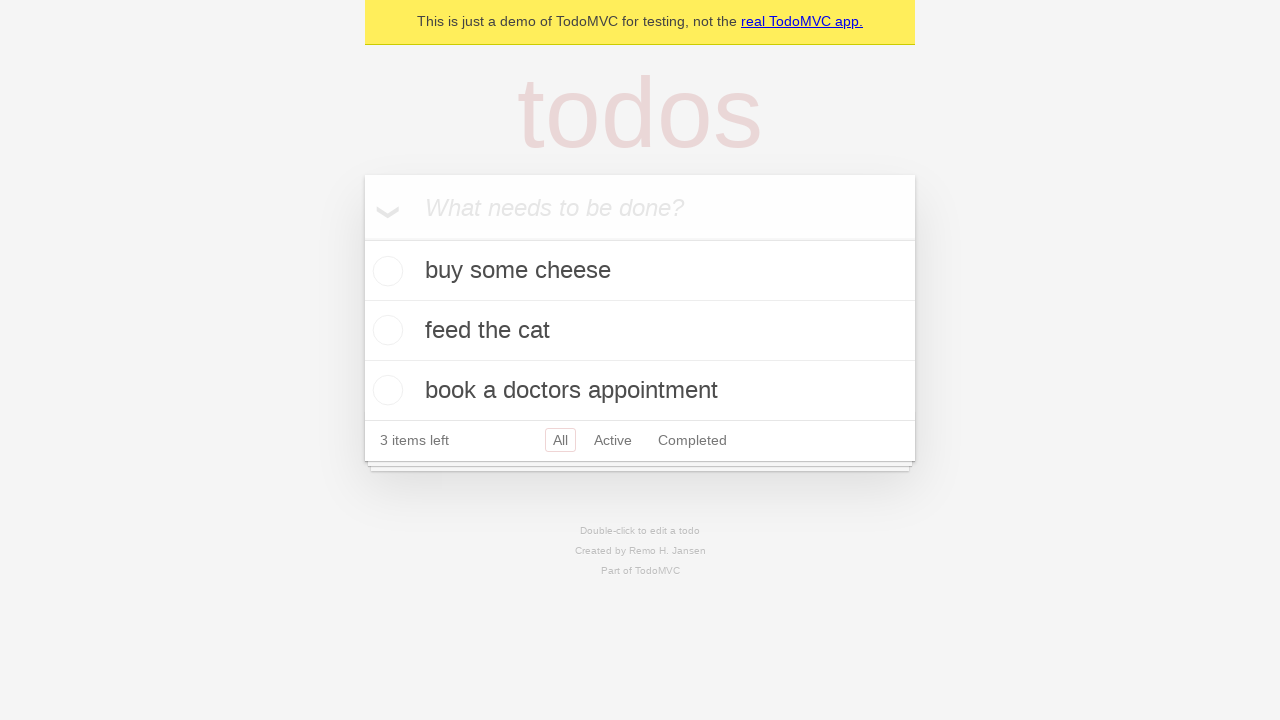

Double-clicked second todo item to enter edit mode at (640, 331) on .todo-list li >> nth=1
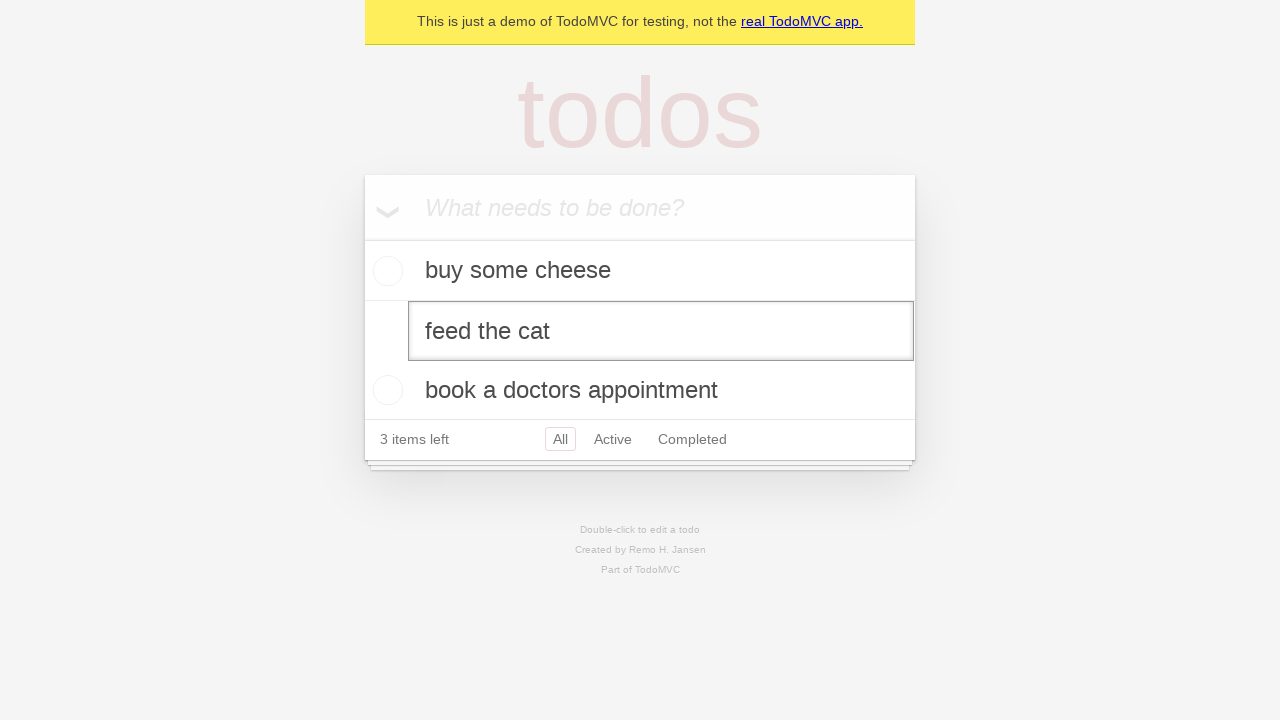

Changed todo text to 'buy some sausages' on .todo-list li >> nth=1 >> .edit
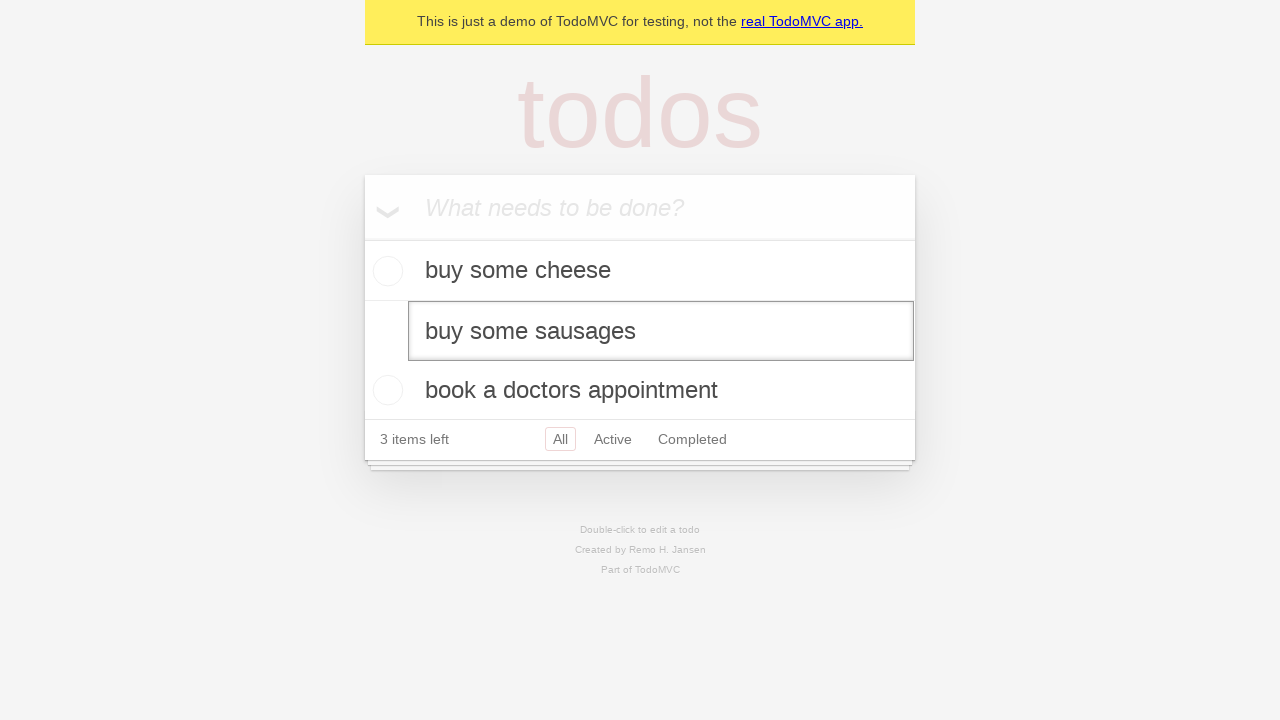

Pressed Enter to confirm todo edit on .todo-list li >> nth=1 >> .edit
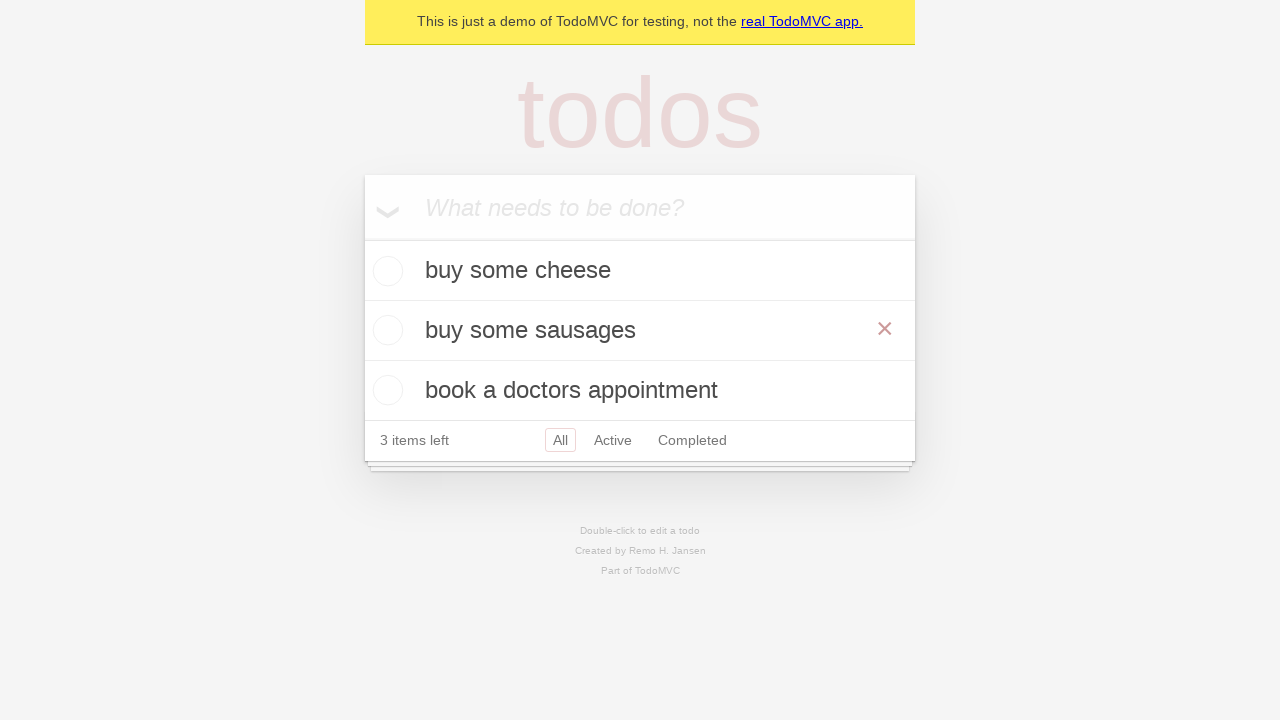

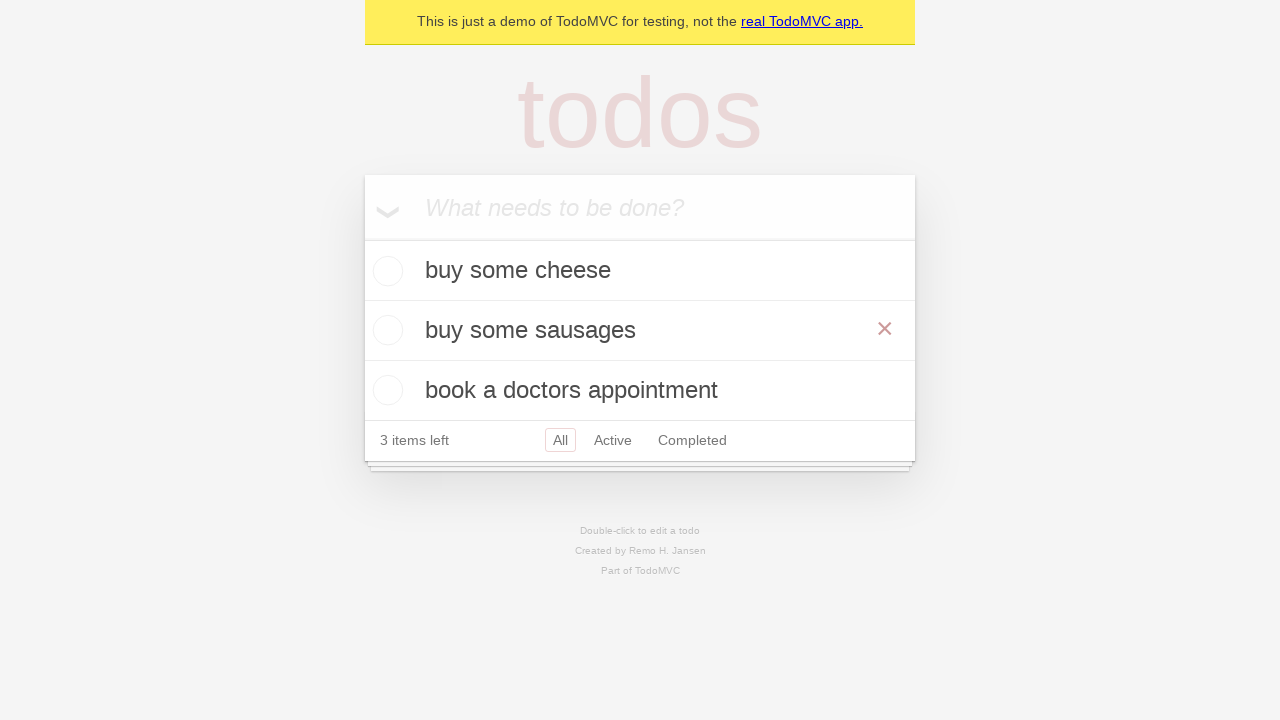